Tests checkbox functionality by clicking to select and deselect a checkbox, verifying its state changes

Starting URL: https://rahulshettyacademy.com/AutomationPractice/

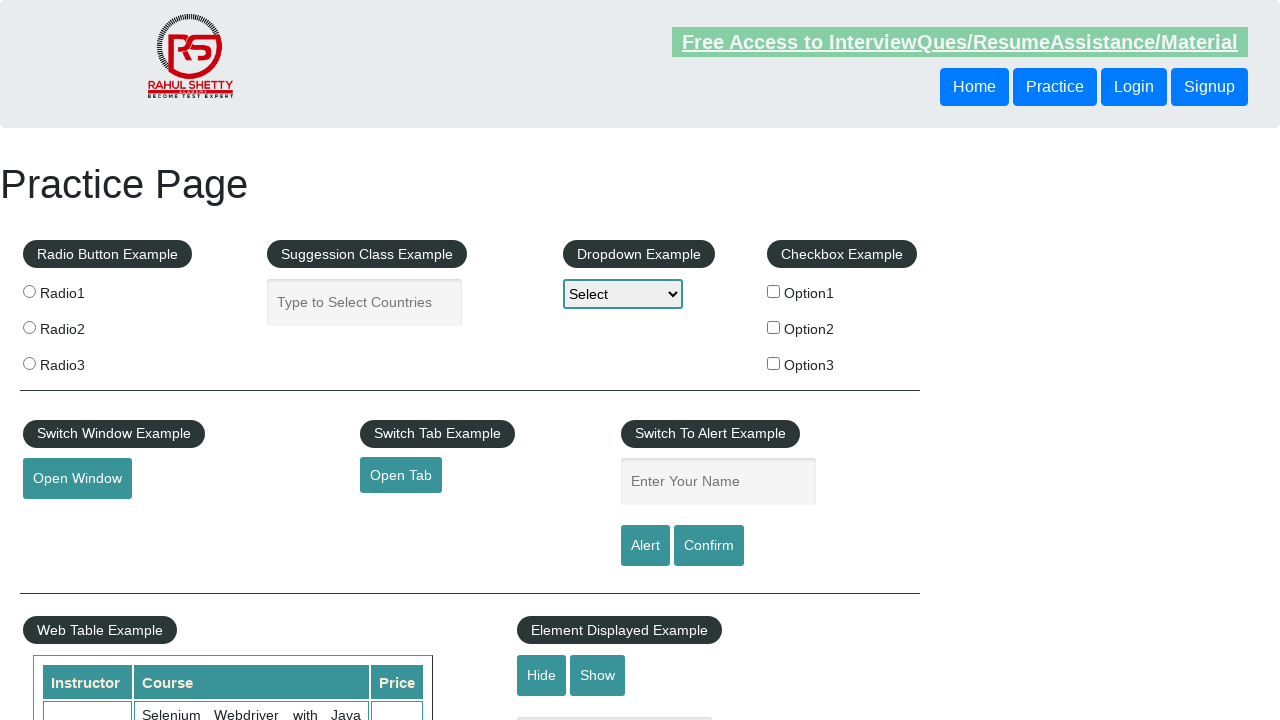

Clicked checkbox option 1 to select it at (774, 291) on input#checkBoxOption1
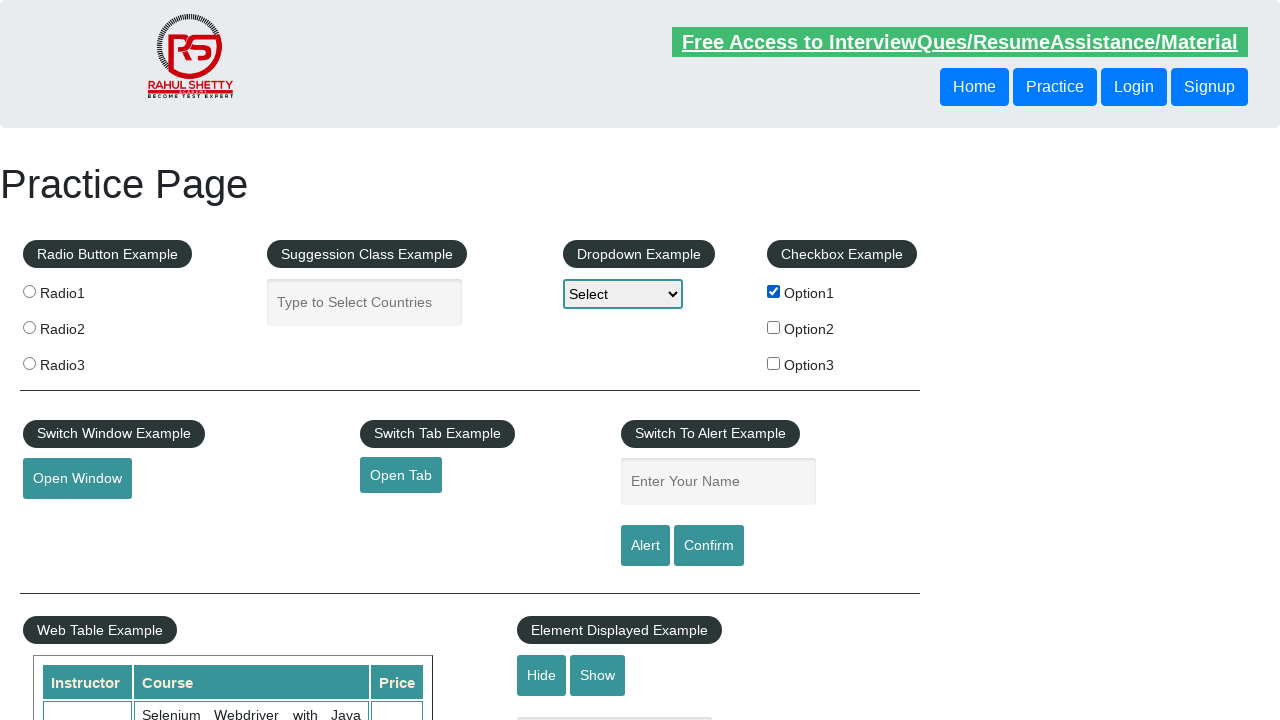

Verified checkbox option 1 is selected
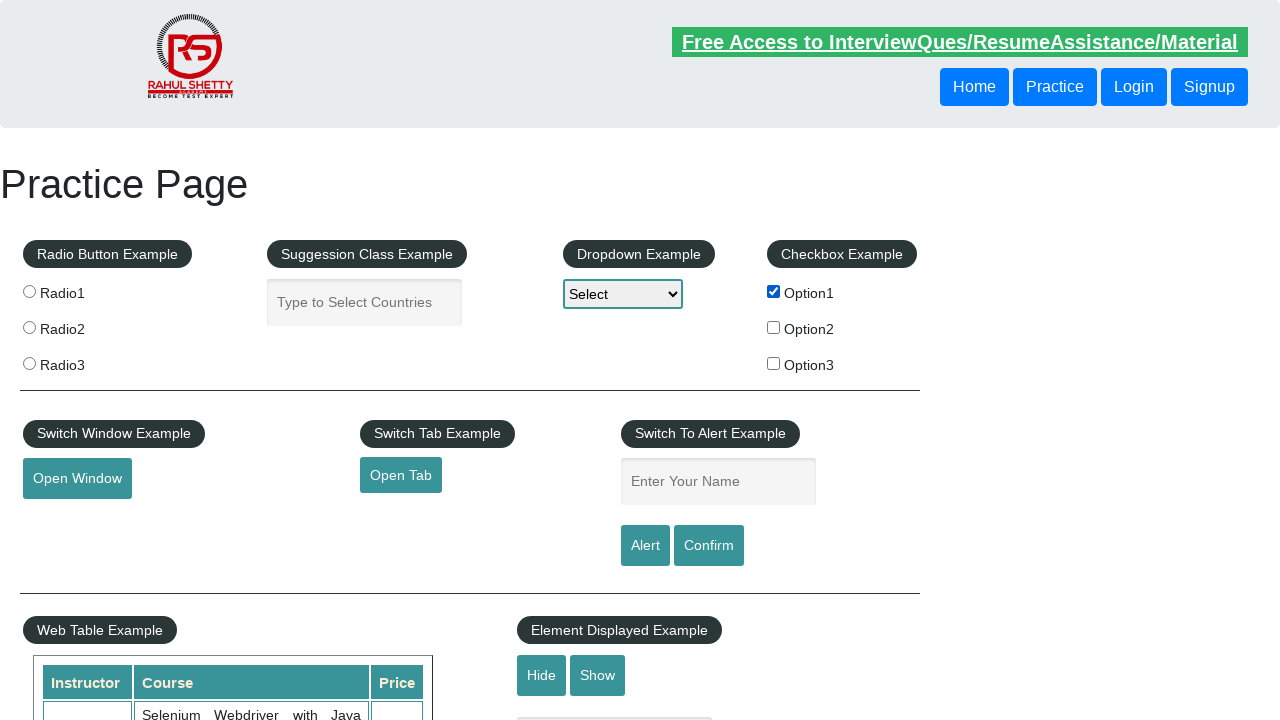

Clicked checkbox option 1 again to deselect it at (774, 291) on input#checkBoxOption1
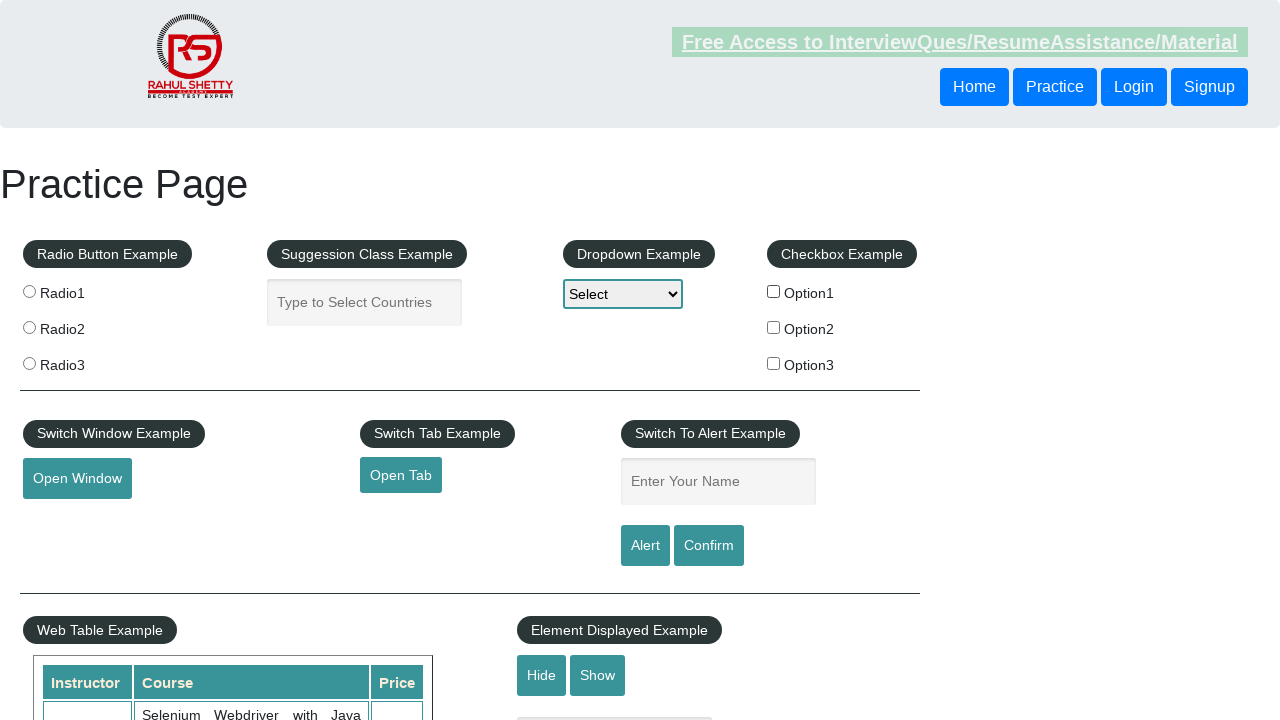

Verified checkbox option 1 is deselected
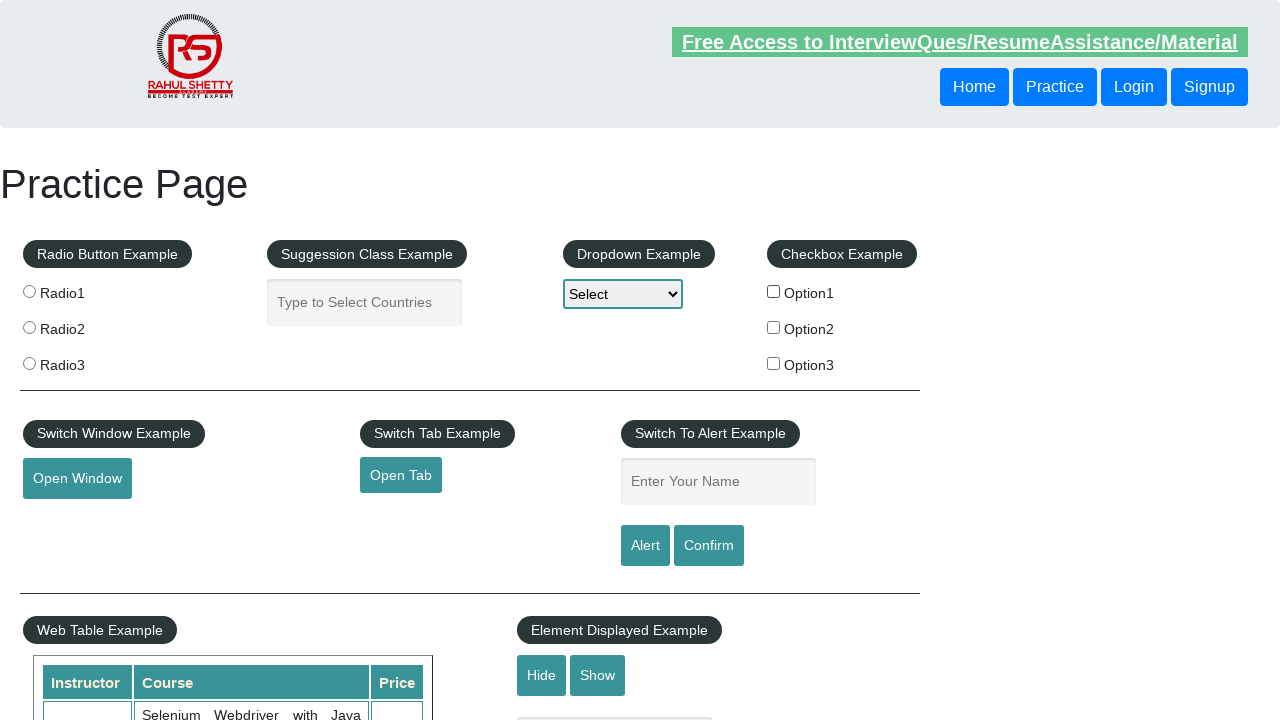

Retrieved total checkbox count: 3
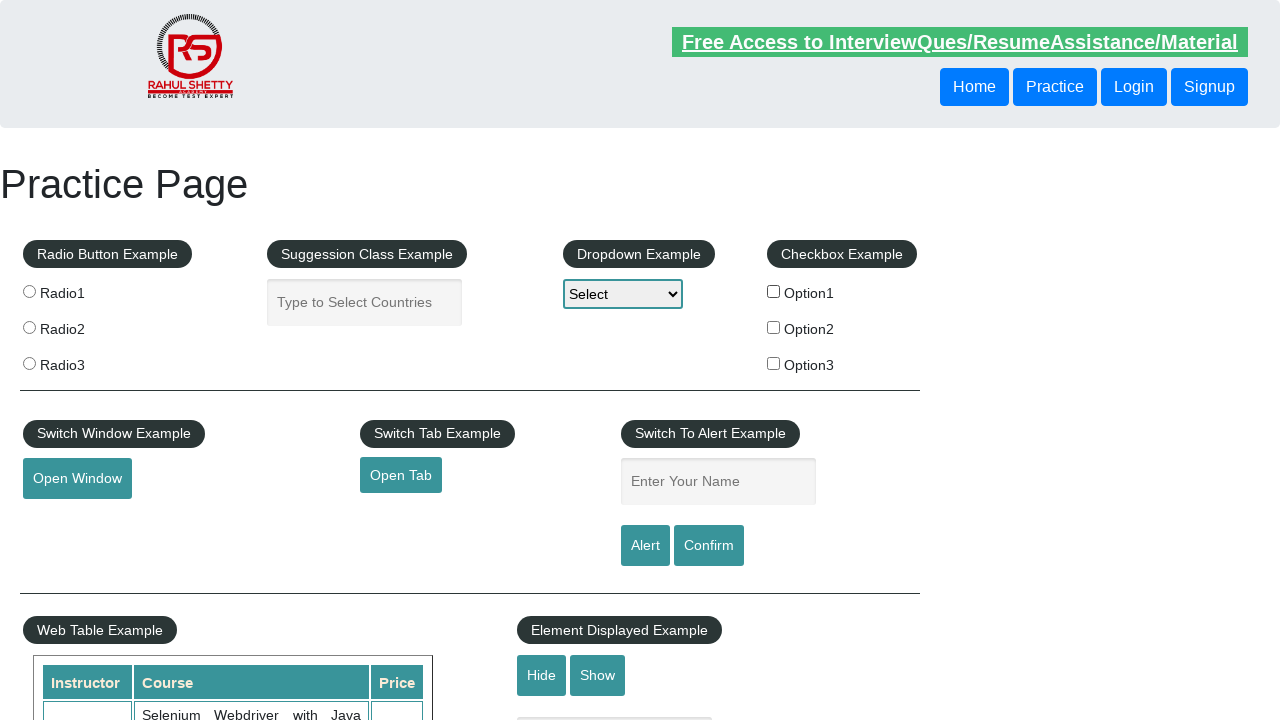

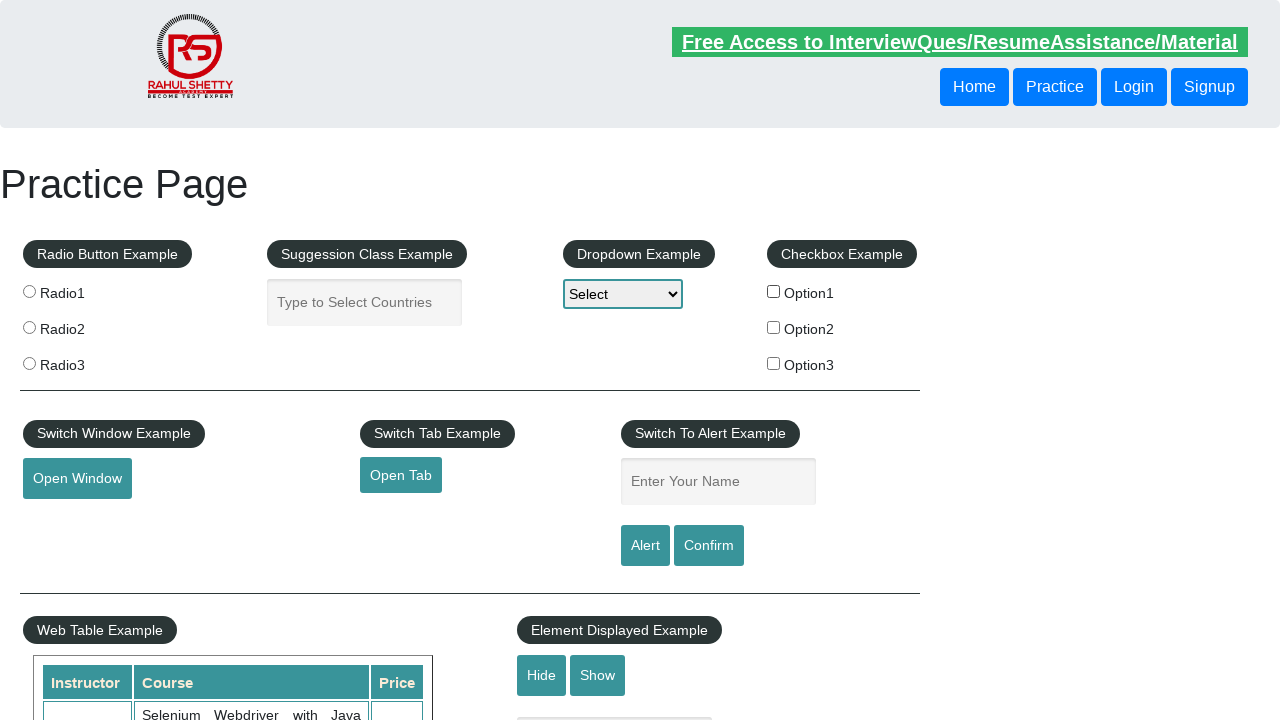